Tests the Playtech People website by clicking the "Locations" tab in the navigation and verifying that the locations container becomes visible with location information.

Starting URL: https://www.playtechpeople.com/

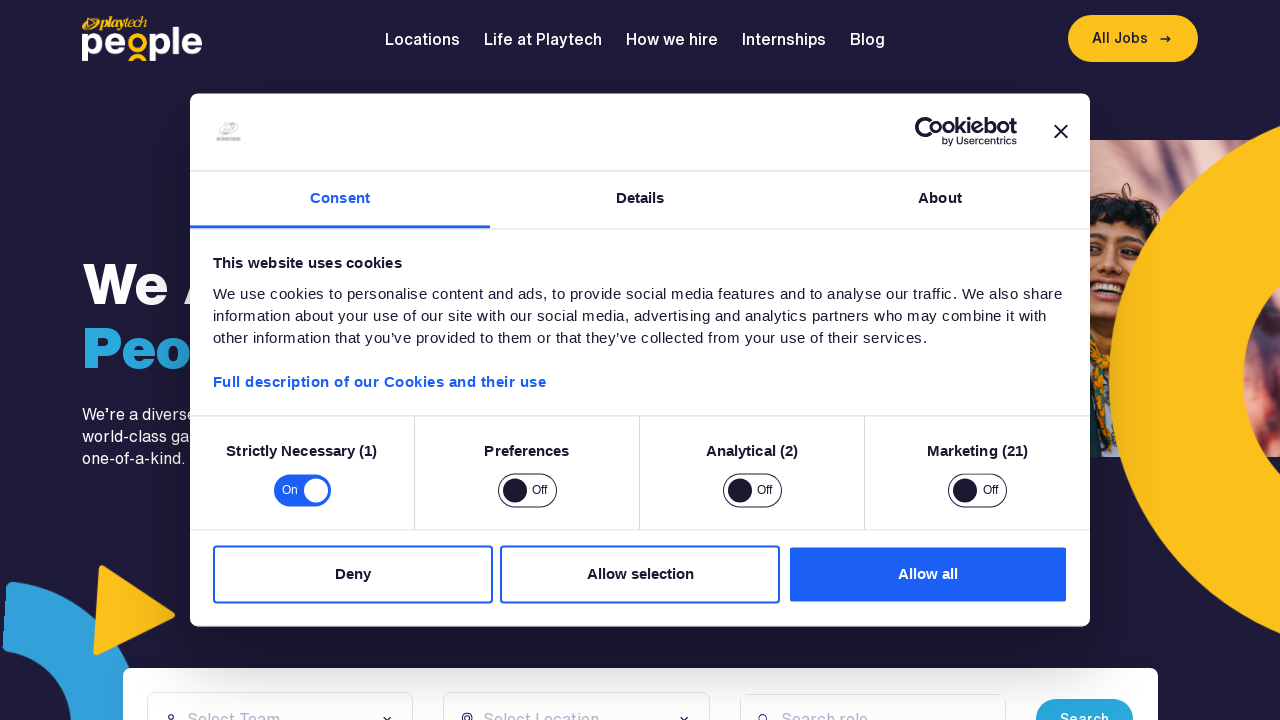

Clicked on the 'Locations' tab in the navigation at (422, 39) on a:text('Locations')
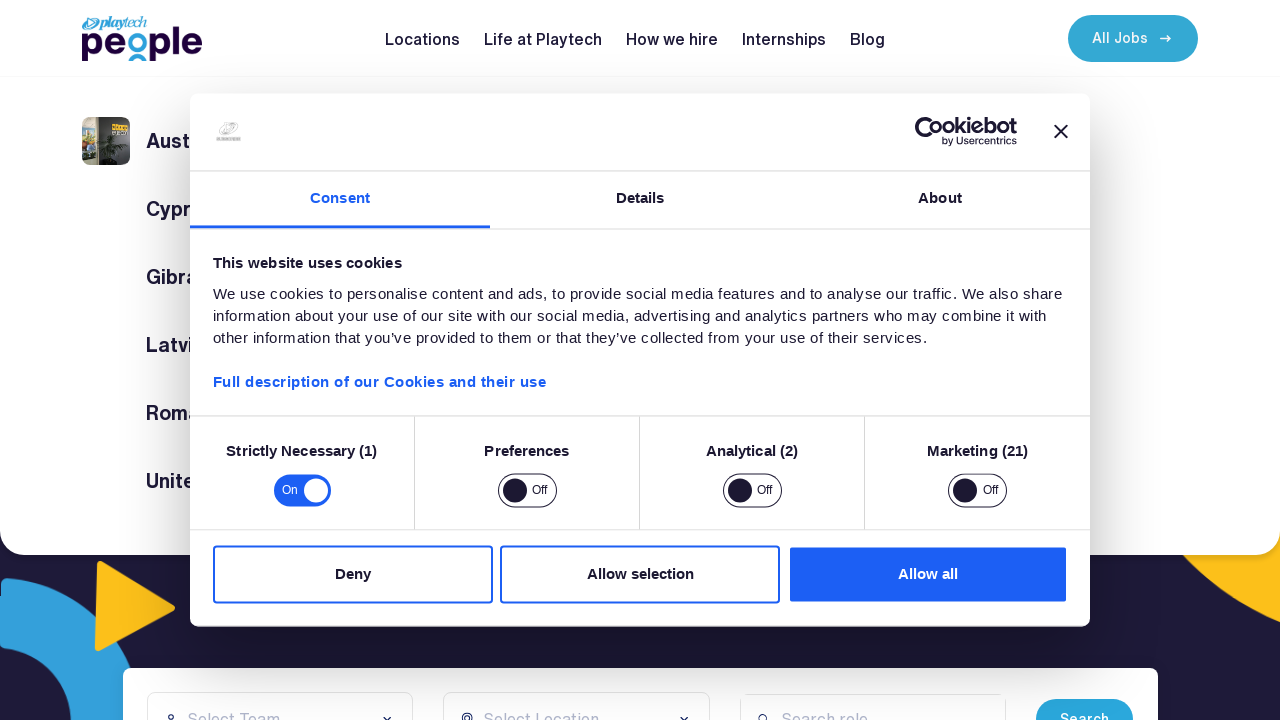

Waited for the locations container to become visible
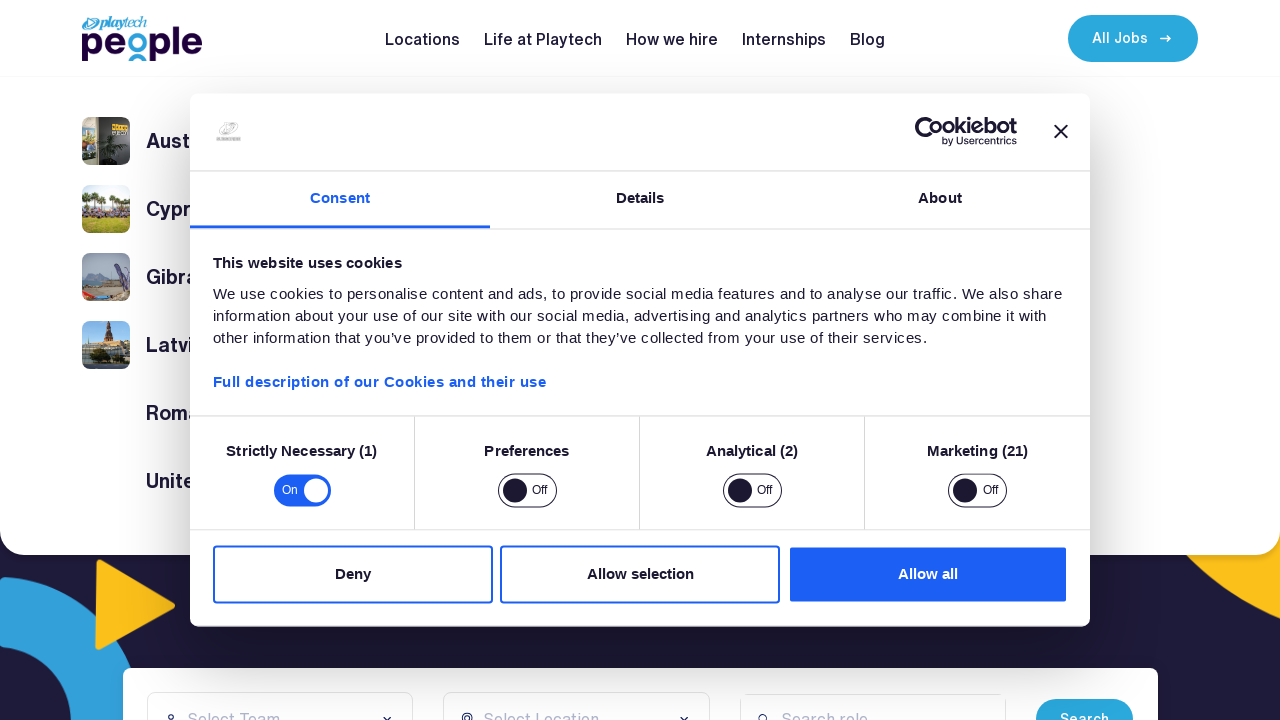

Verified that location content is displayed within the container
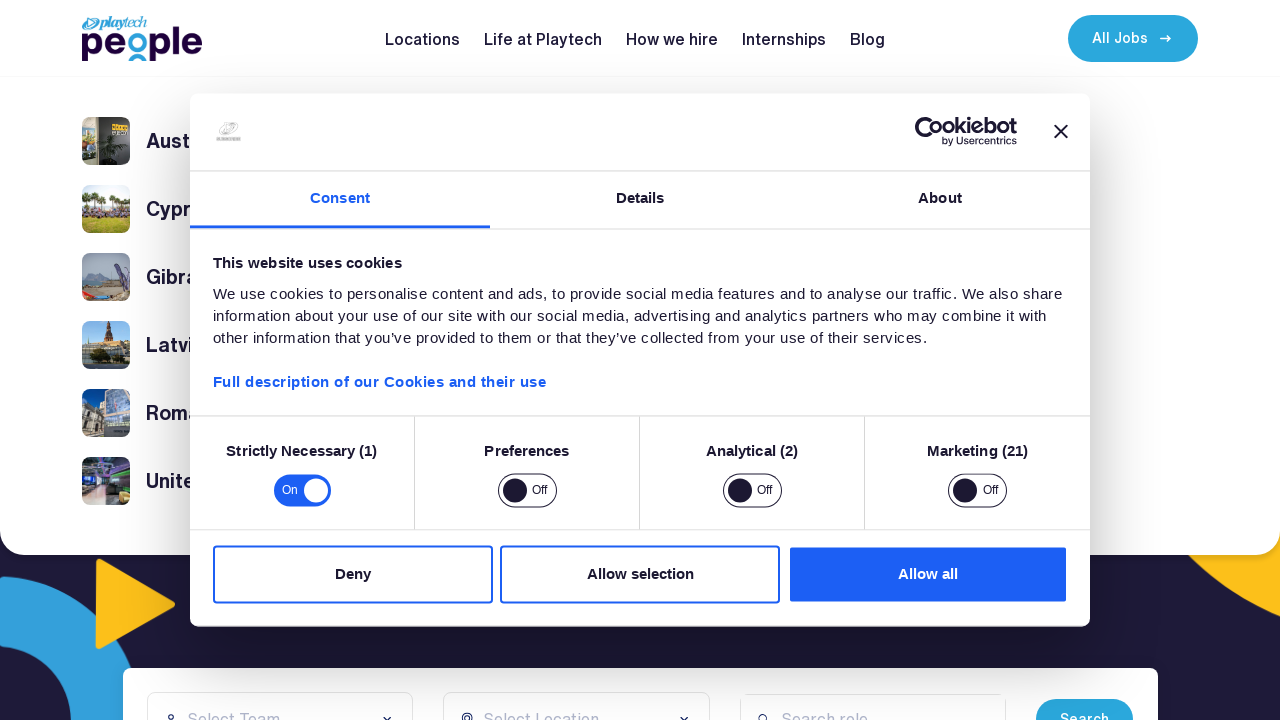

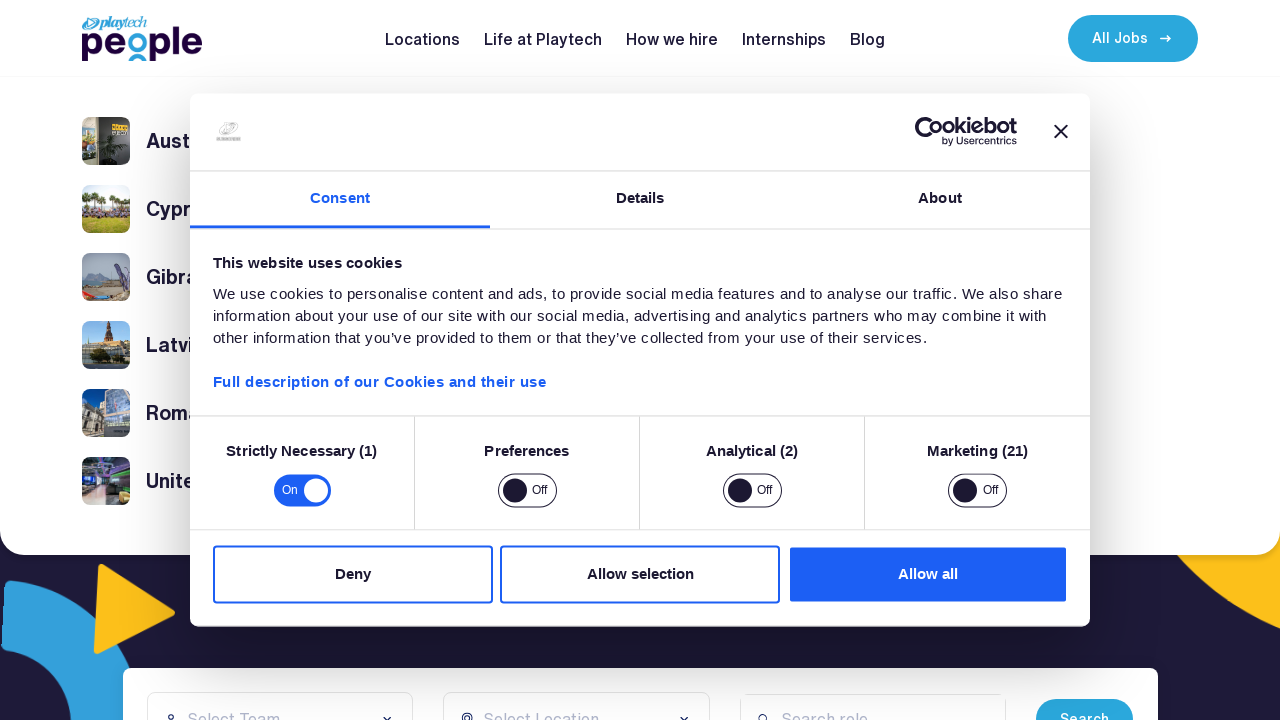